Tests injecting jQuery and jQuery Growl library into a page via JavaScript execution, then displays various growl notification messages (standard, error, notice, and warning) in the browser.

Starting URL: http://the-internet.herokuapp.com

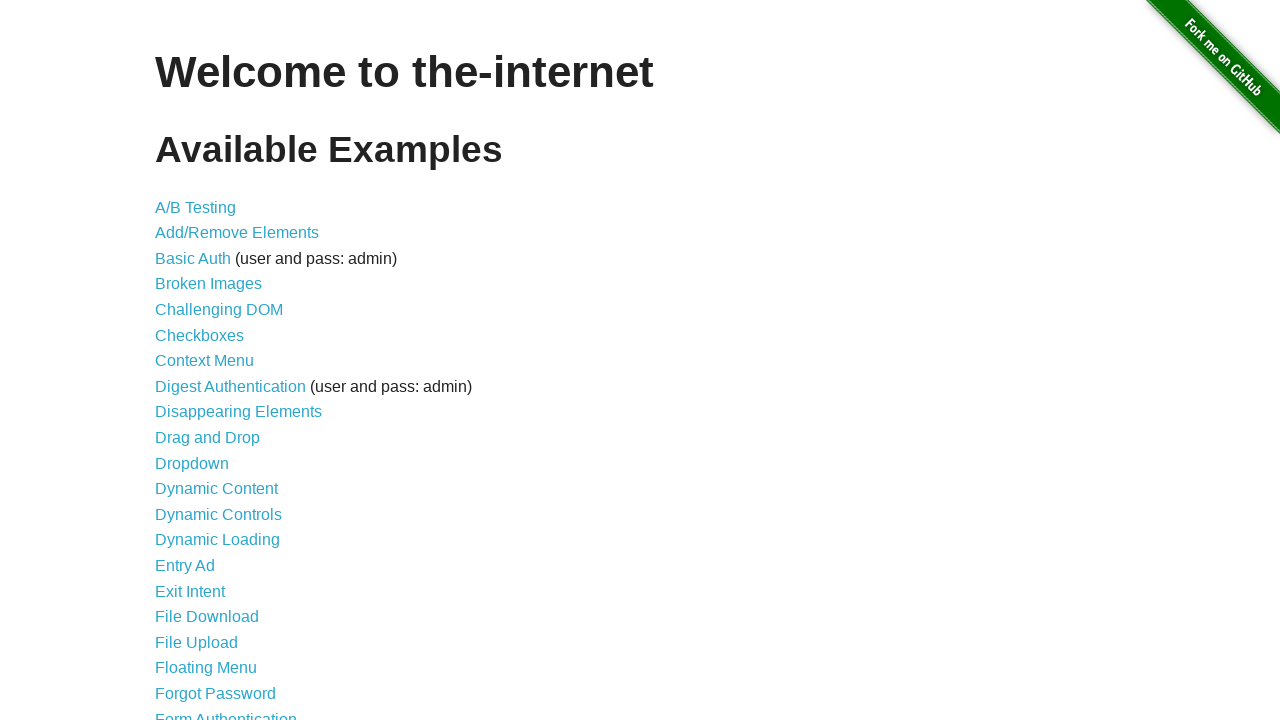

Injected jQuery library into page
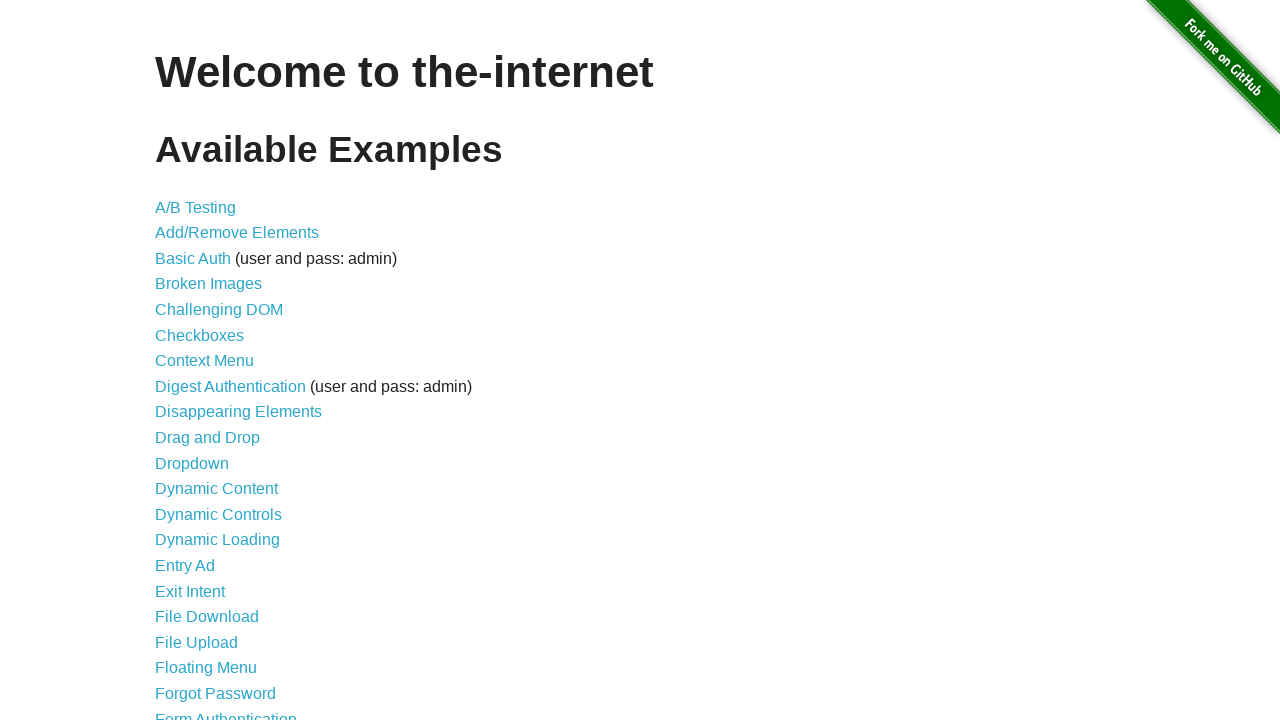

Loaded jQuery Growl library via script
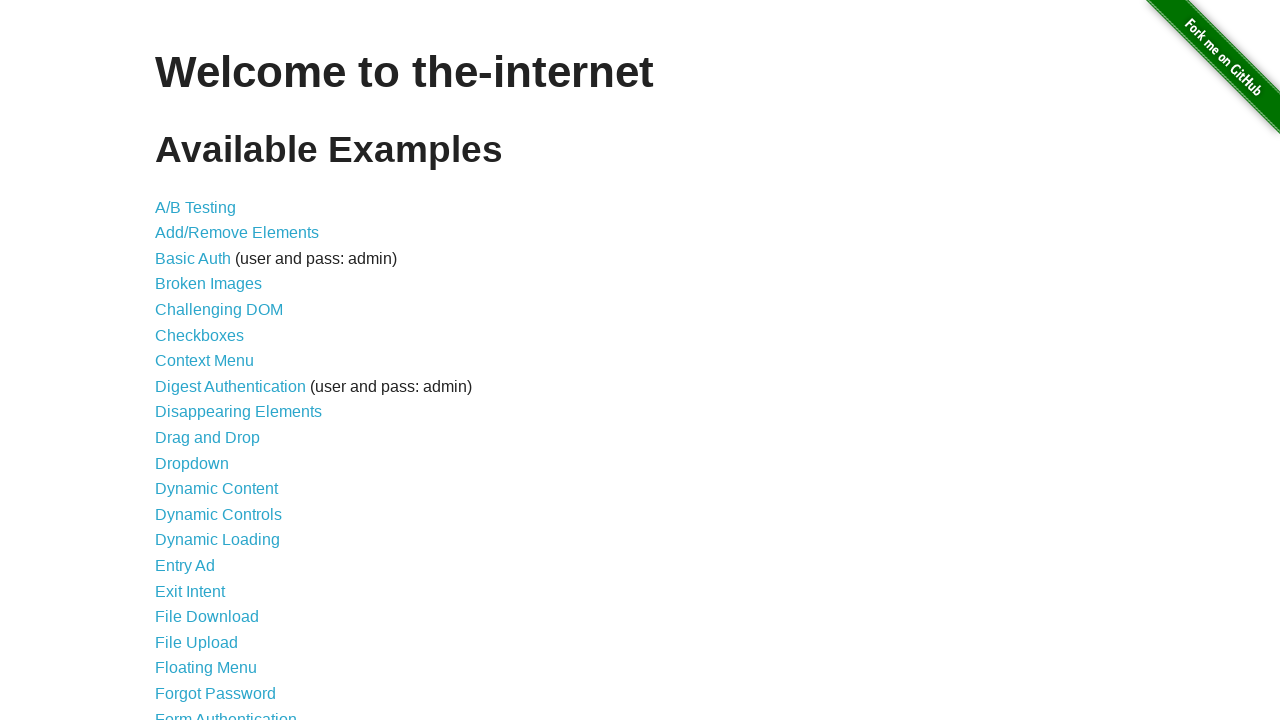

Injected jQuery Growl stylesheet into page
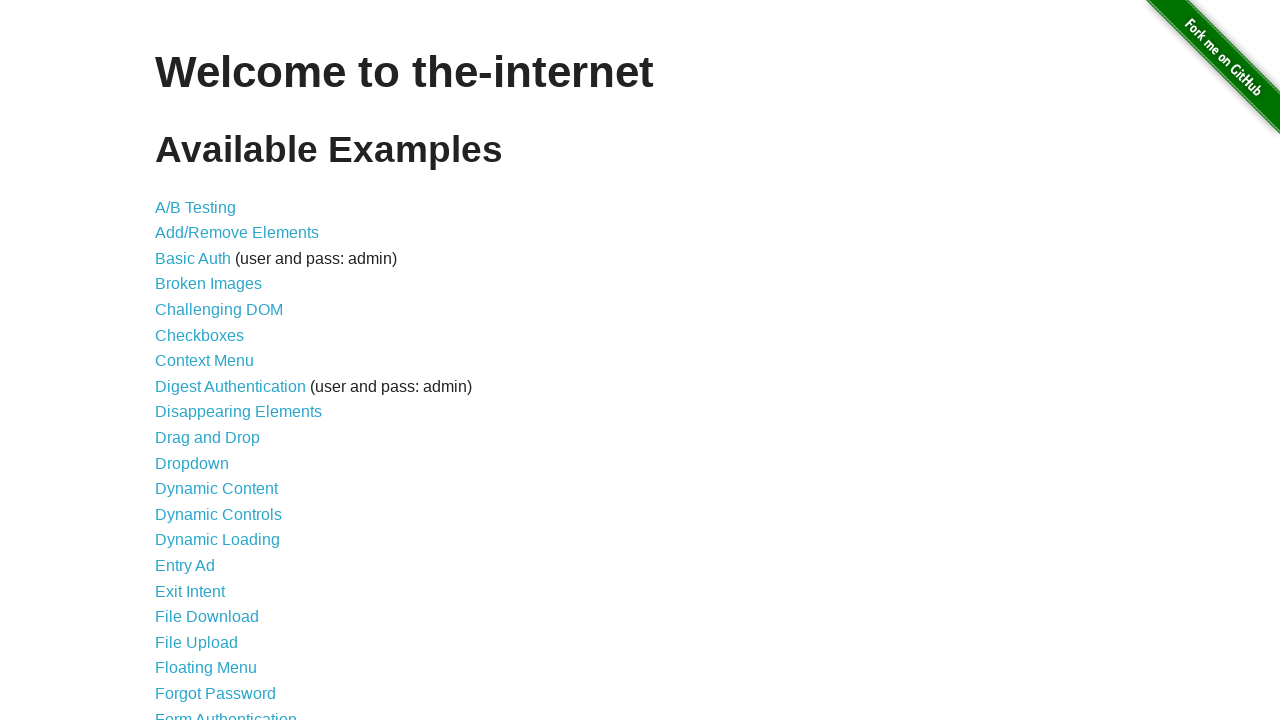

Waited 1 second for scripts to load
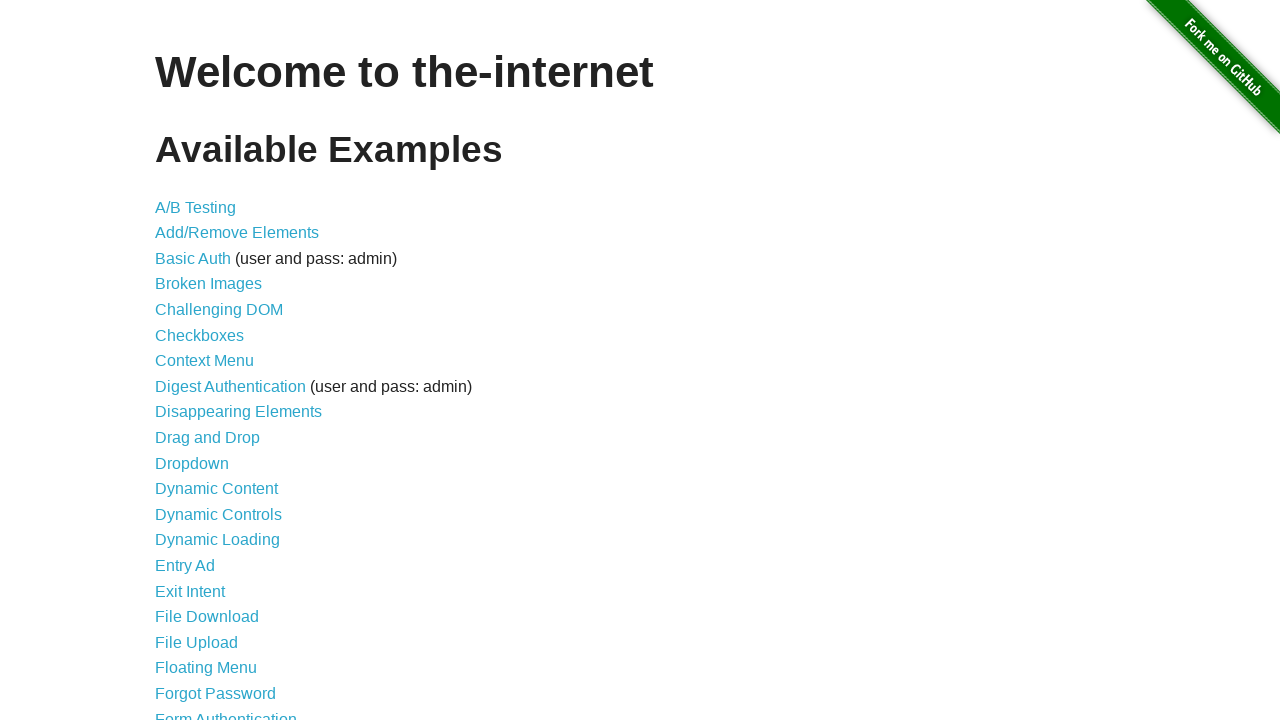

Displayed standard growl notification with GET and / message
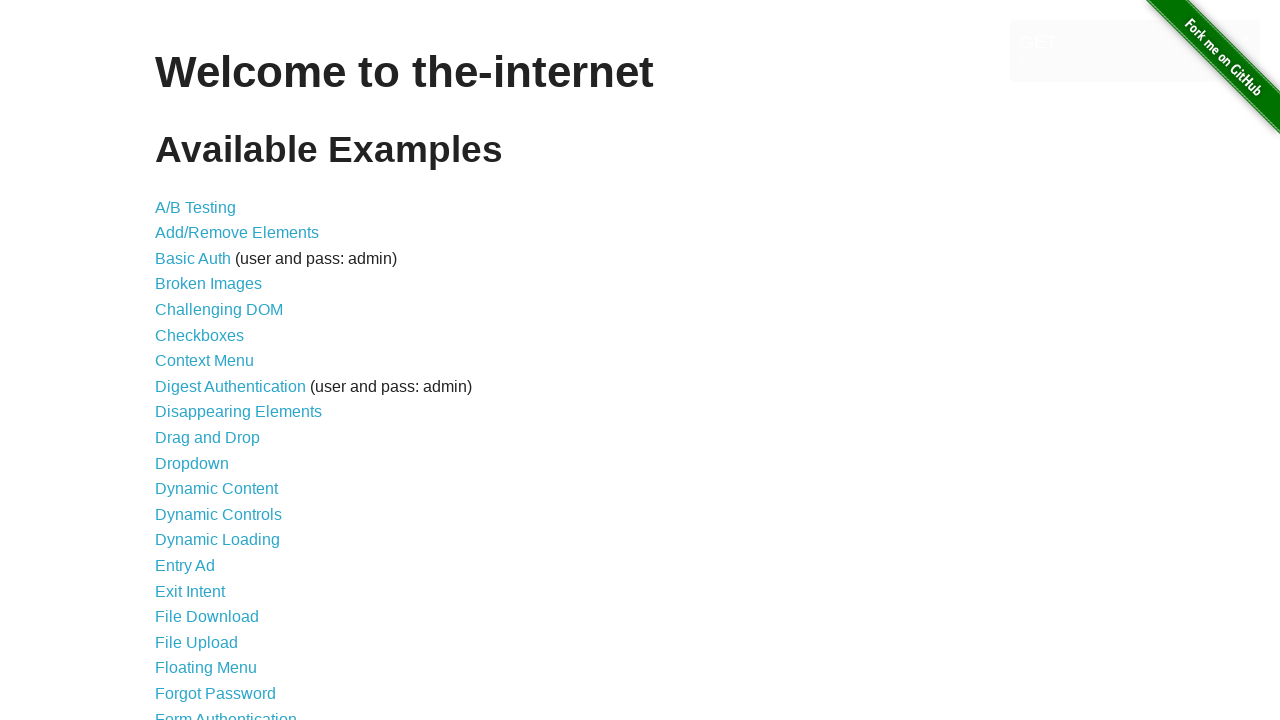

Displayed error growl notification
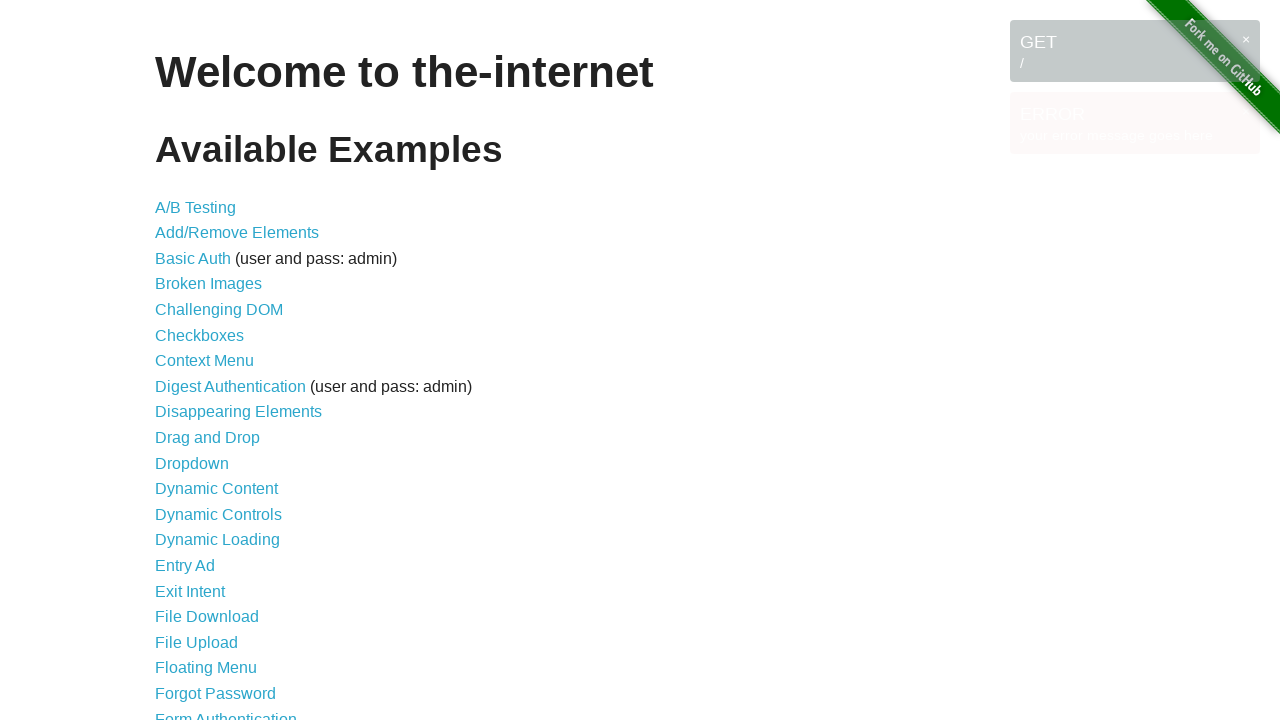

Displayed notice growl notification
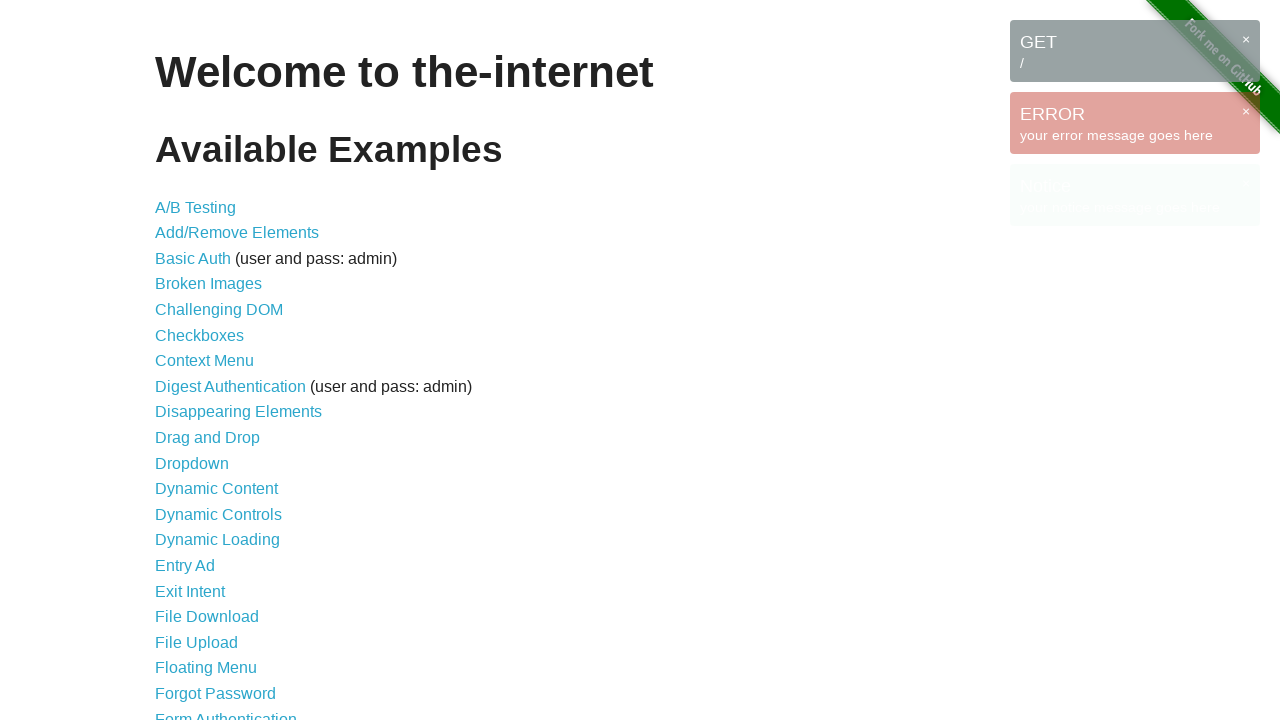

Displayed warning growl notification
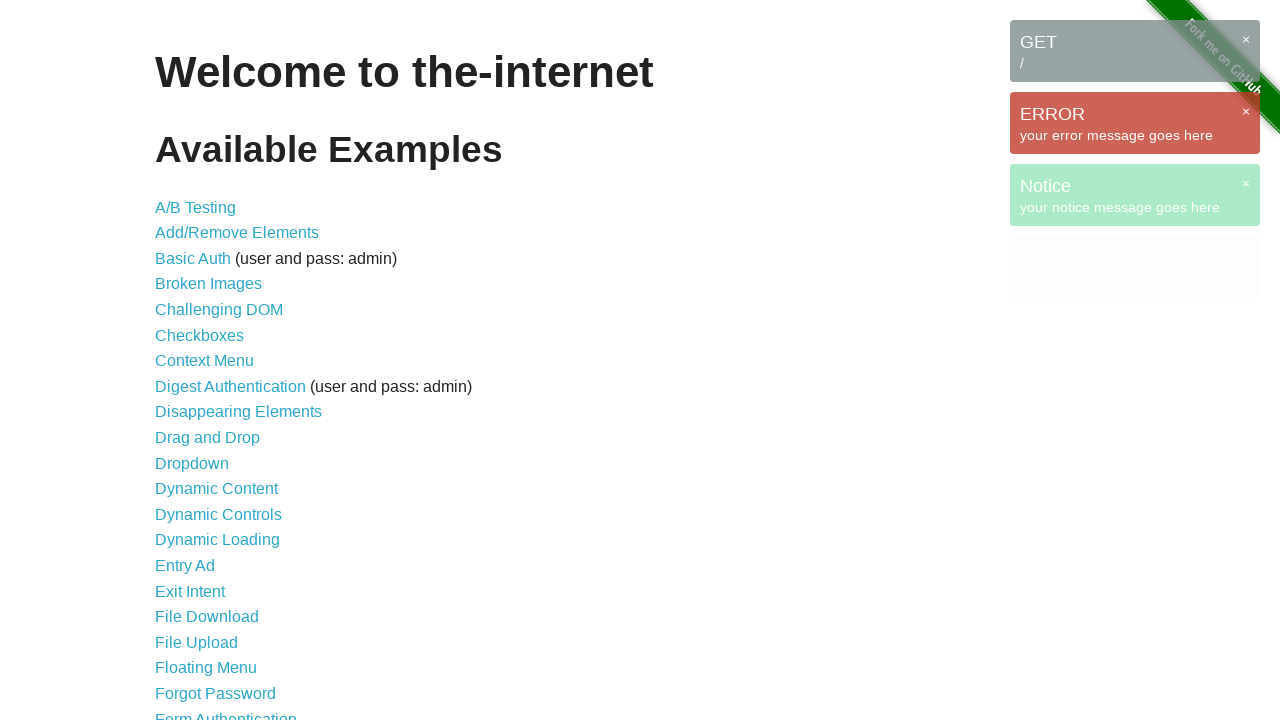

Waited 3 seconds for all notifications to be visible
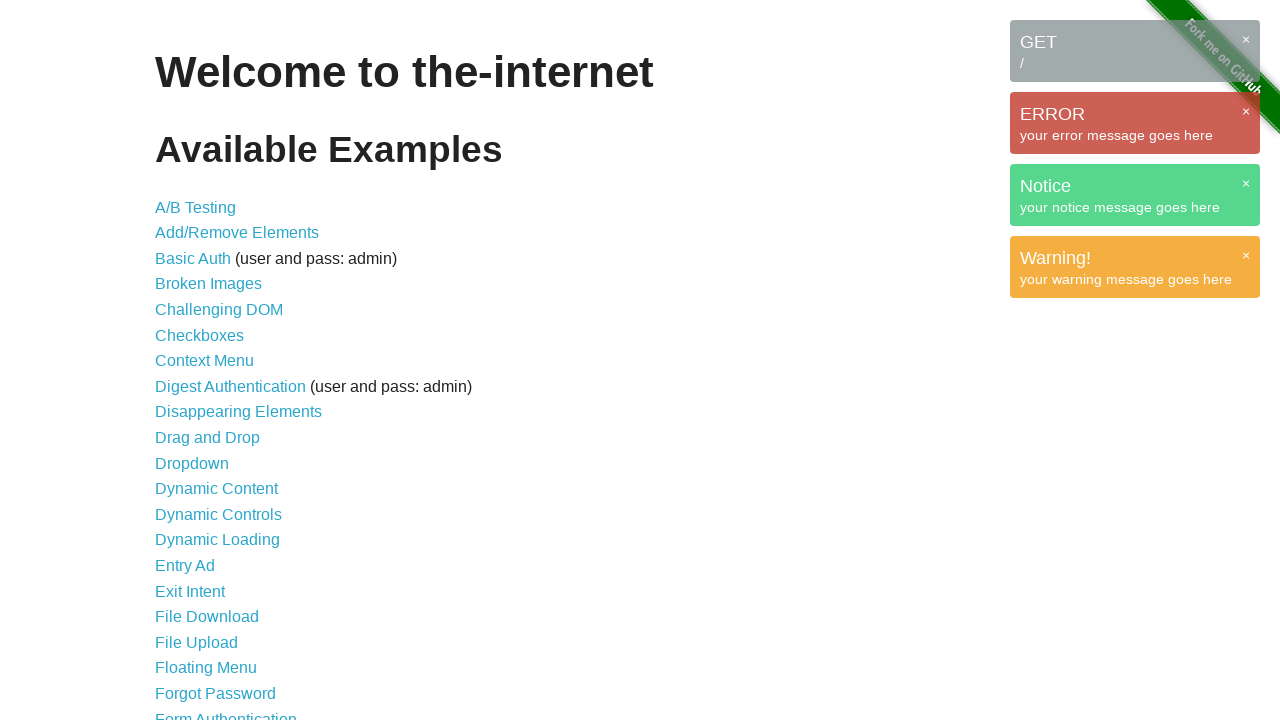

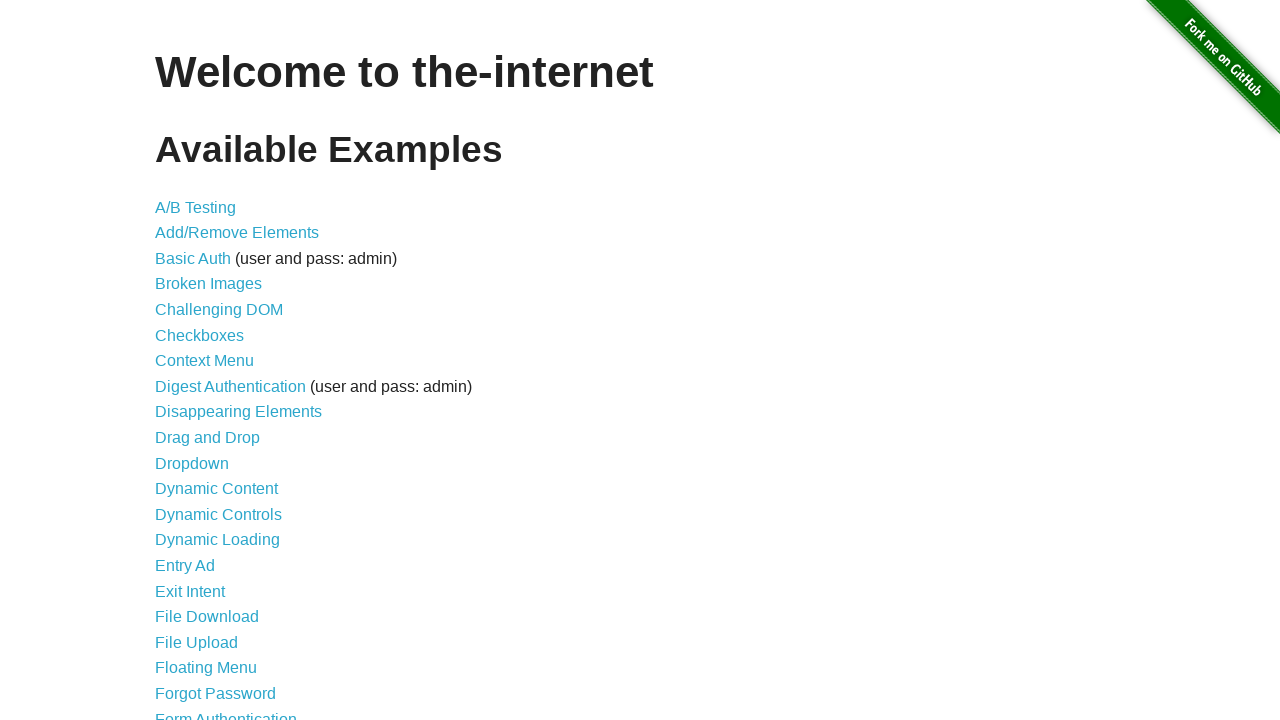